Tests opting out of A/B tests by adding an opt-out cookie before navigating to the A/B test page, verifying the page shows "No A/B Test" heading.

Starting URL: http://the-internet.herokuapp.com

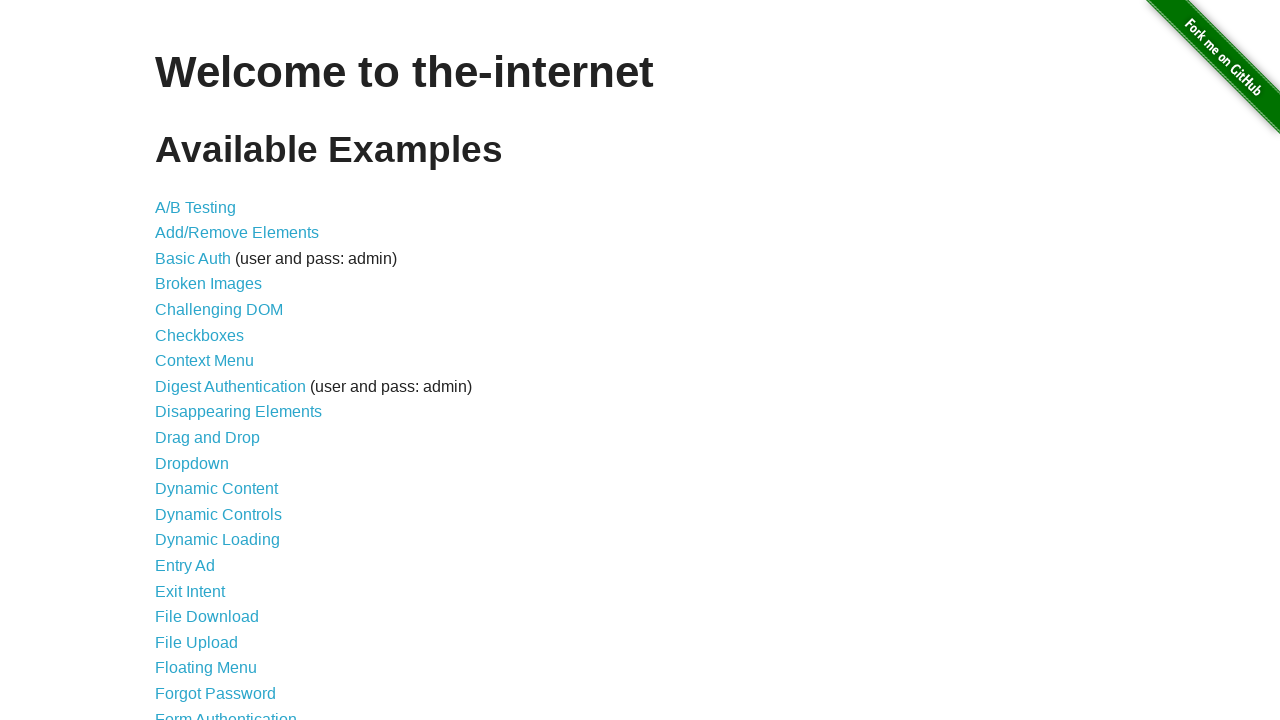

Added optimizelyOptOut cookie to opt out of A/B testing
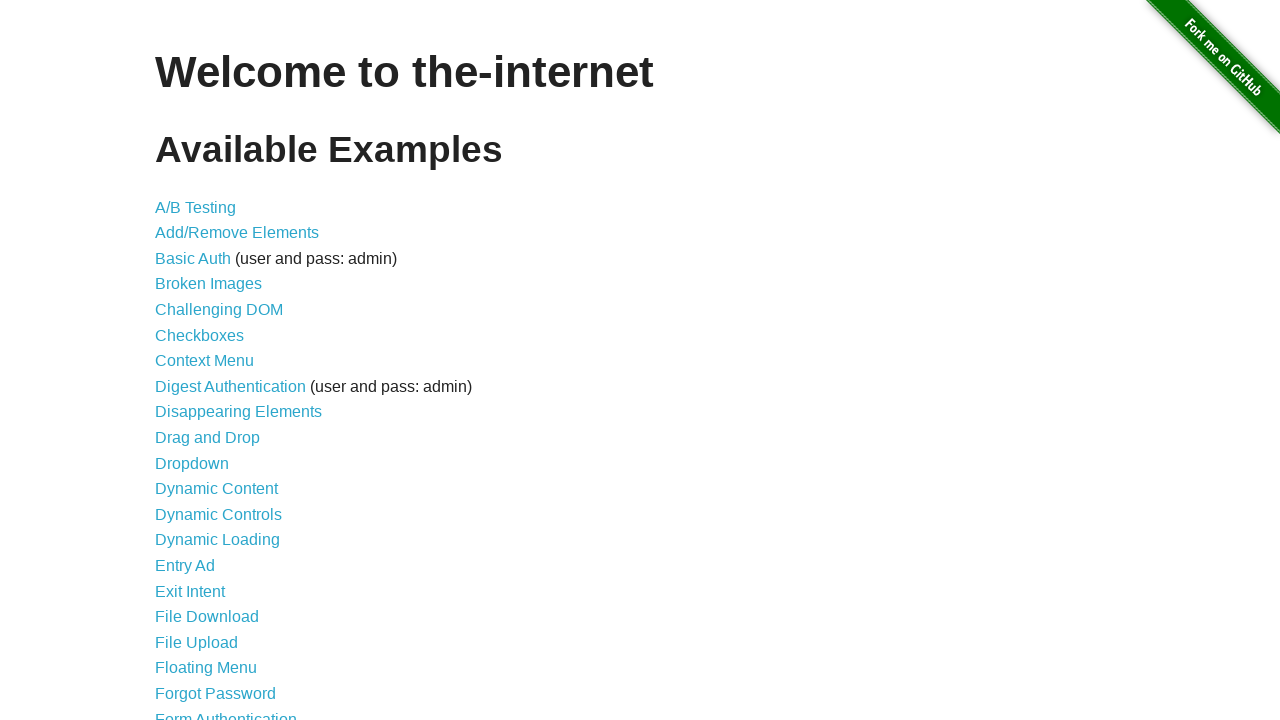

Navigated to A/B test page
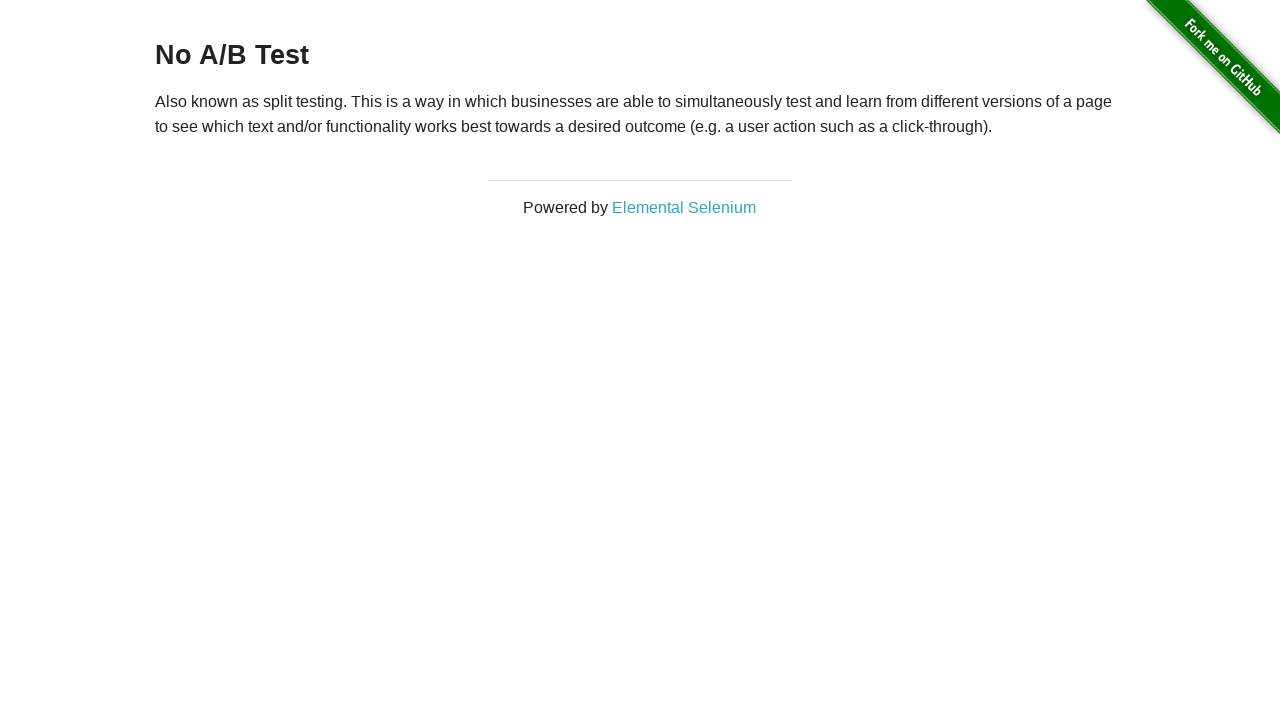

Retrieved h3 heading text content
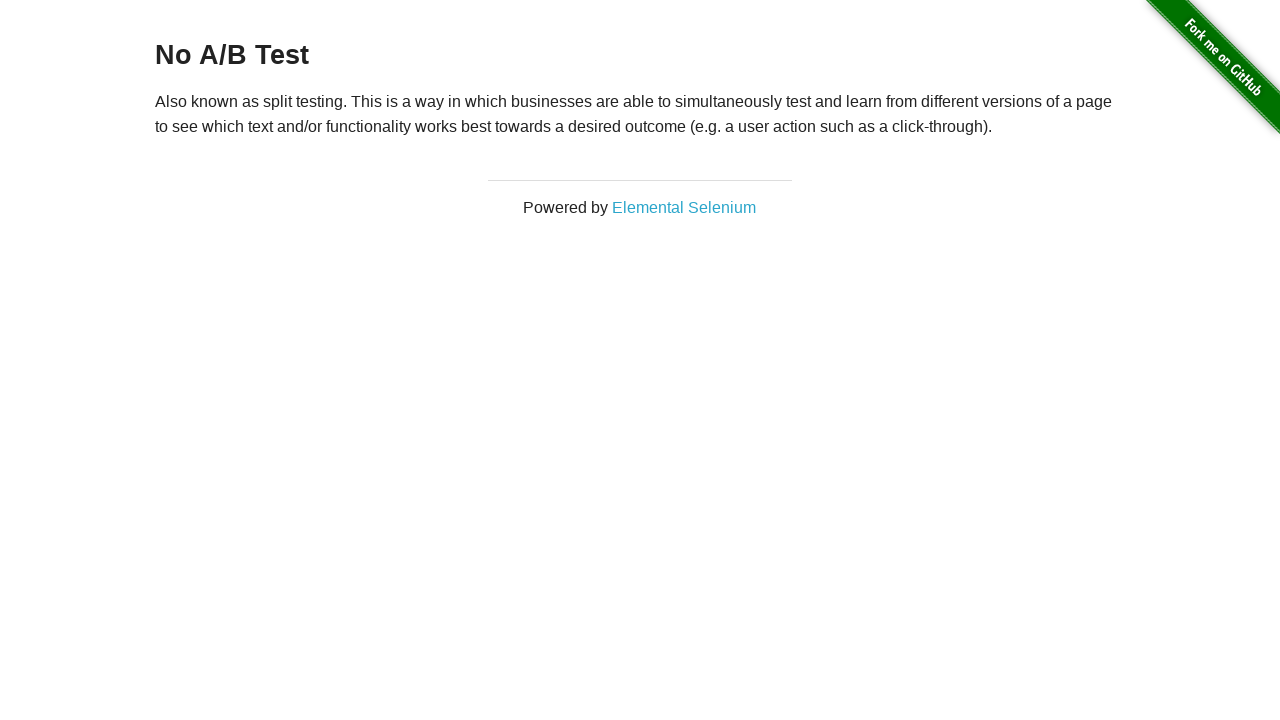

Verified page displays 'No A/B Test' heading, confirming opt-out cookie prevented A/B test assignment
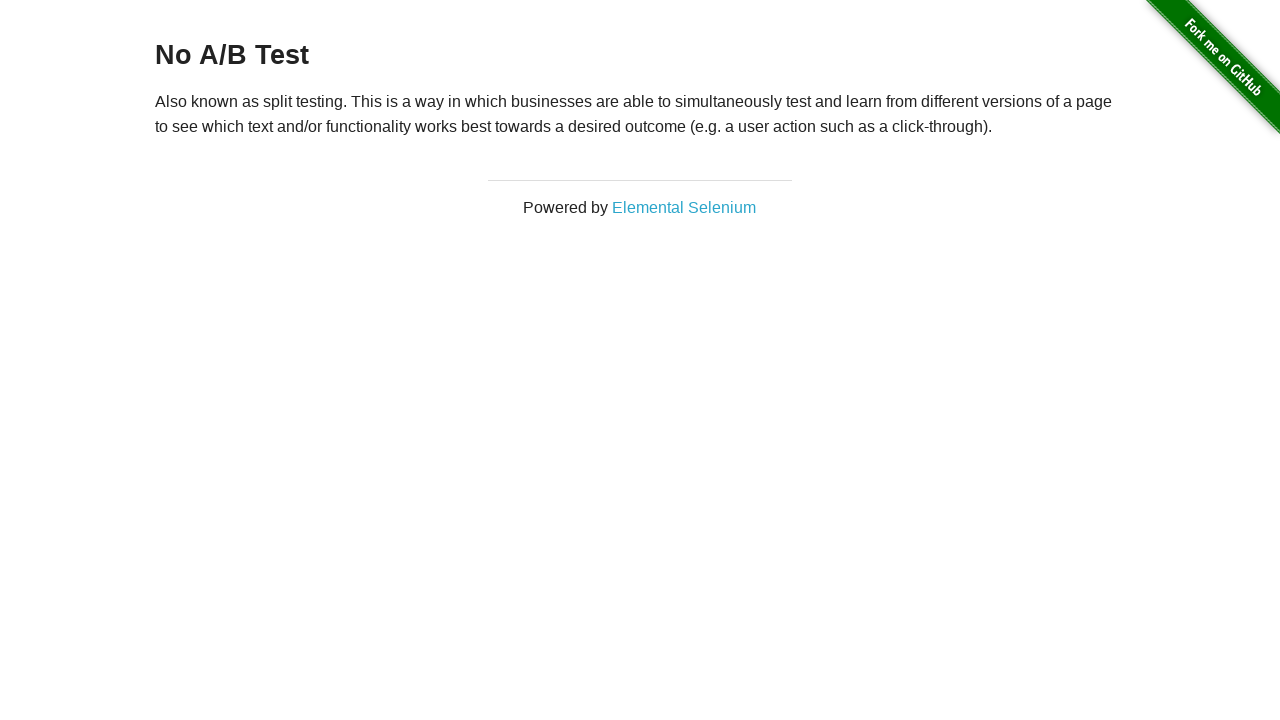

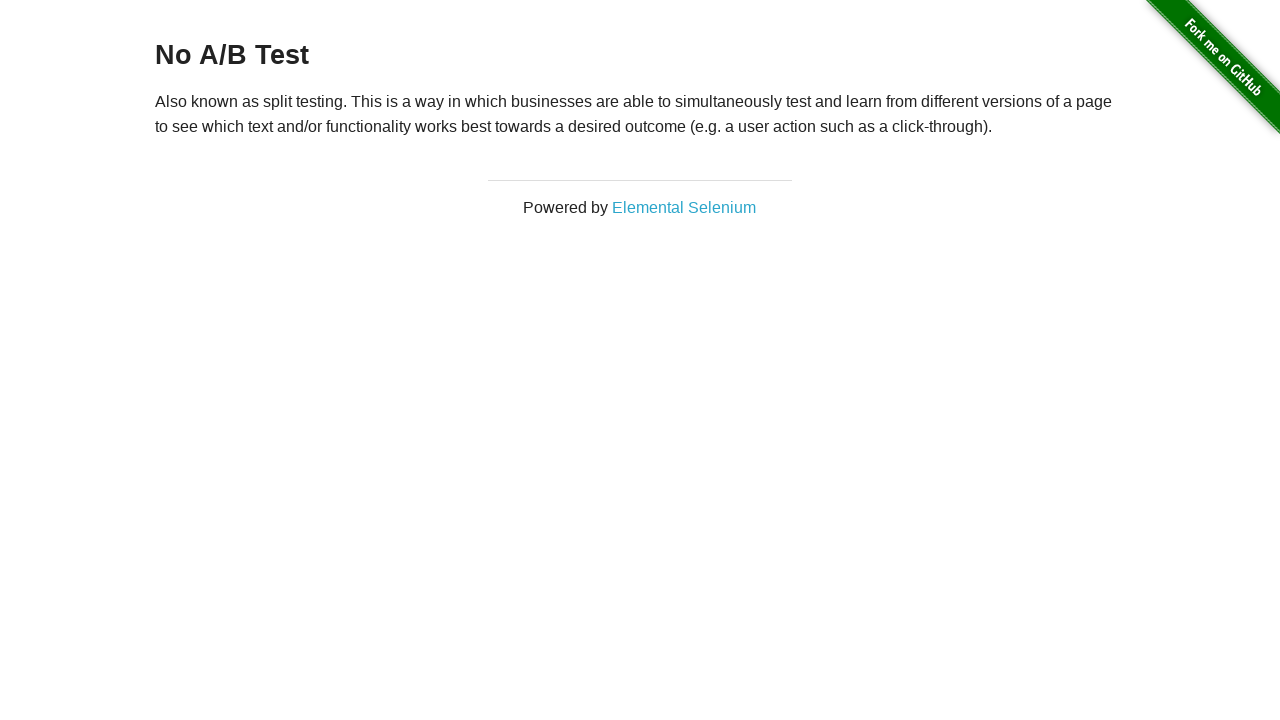